Tests window position and size management including maximizing the window

Starting URL: https://bonigarcia.dev/selenium-webdriver-java/

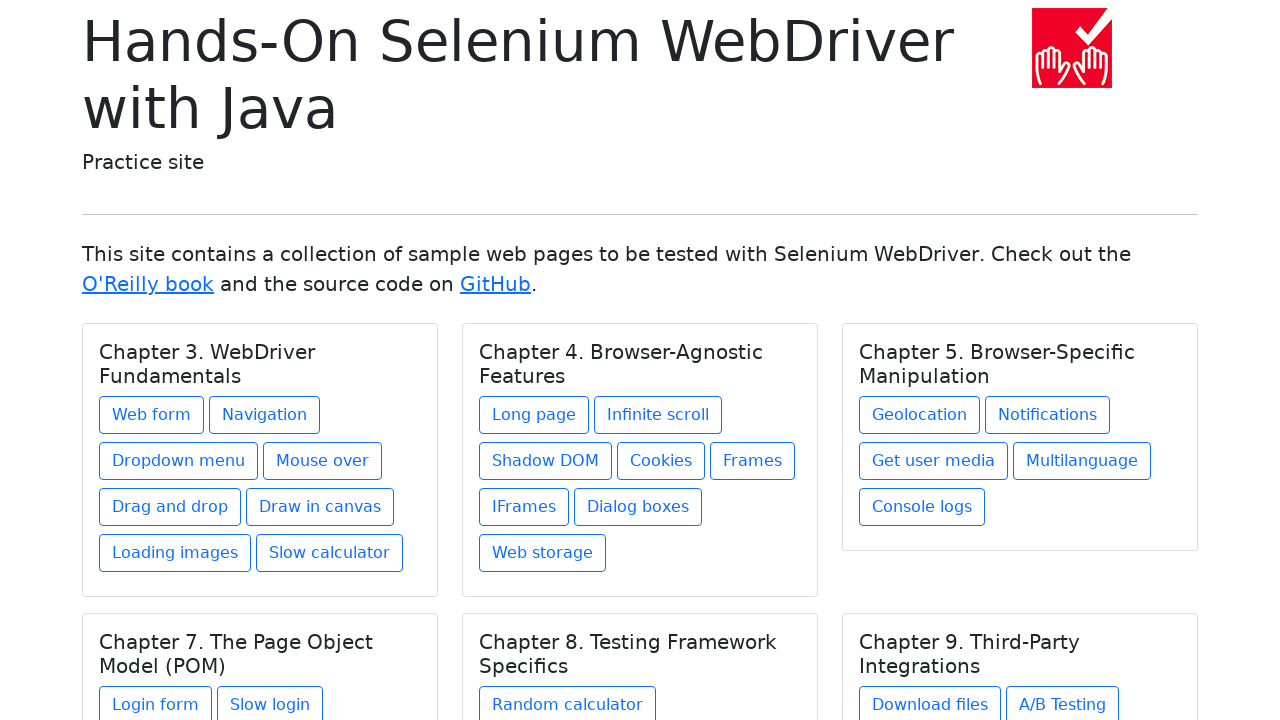

Retrieved initial viewport size
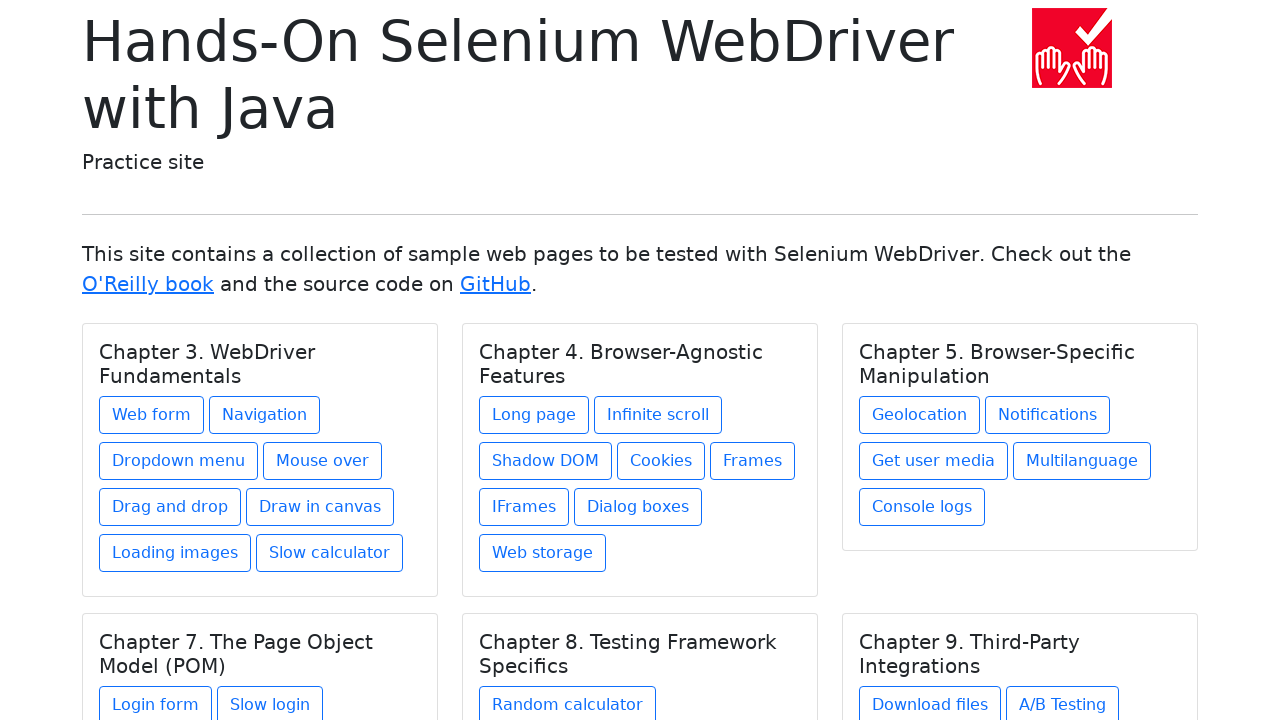

Set viewport size to 1920x1080 to simulate window maximization
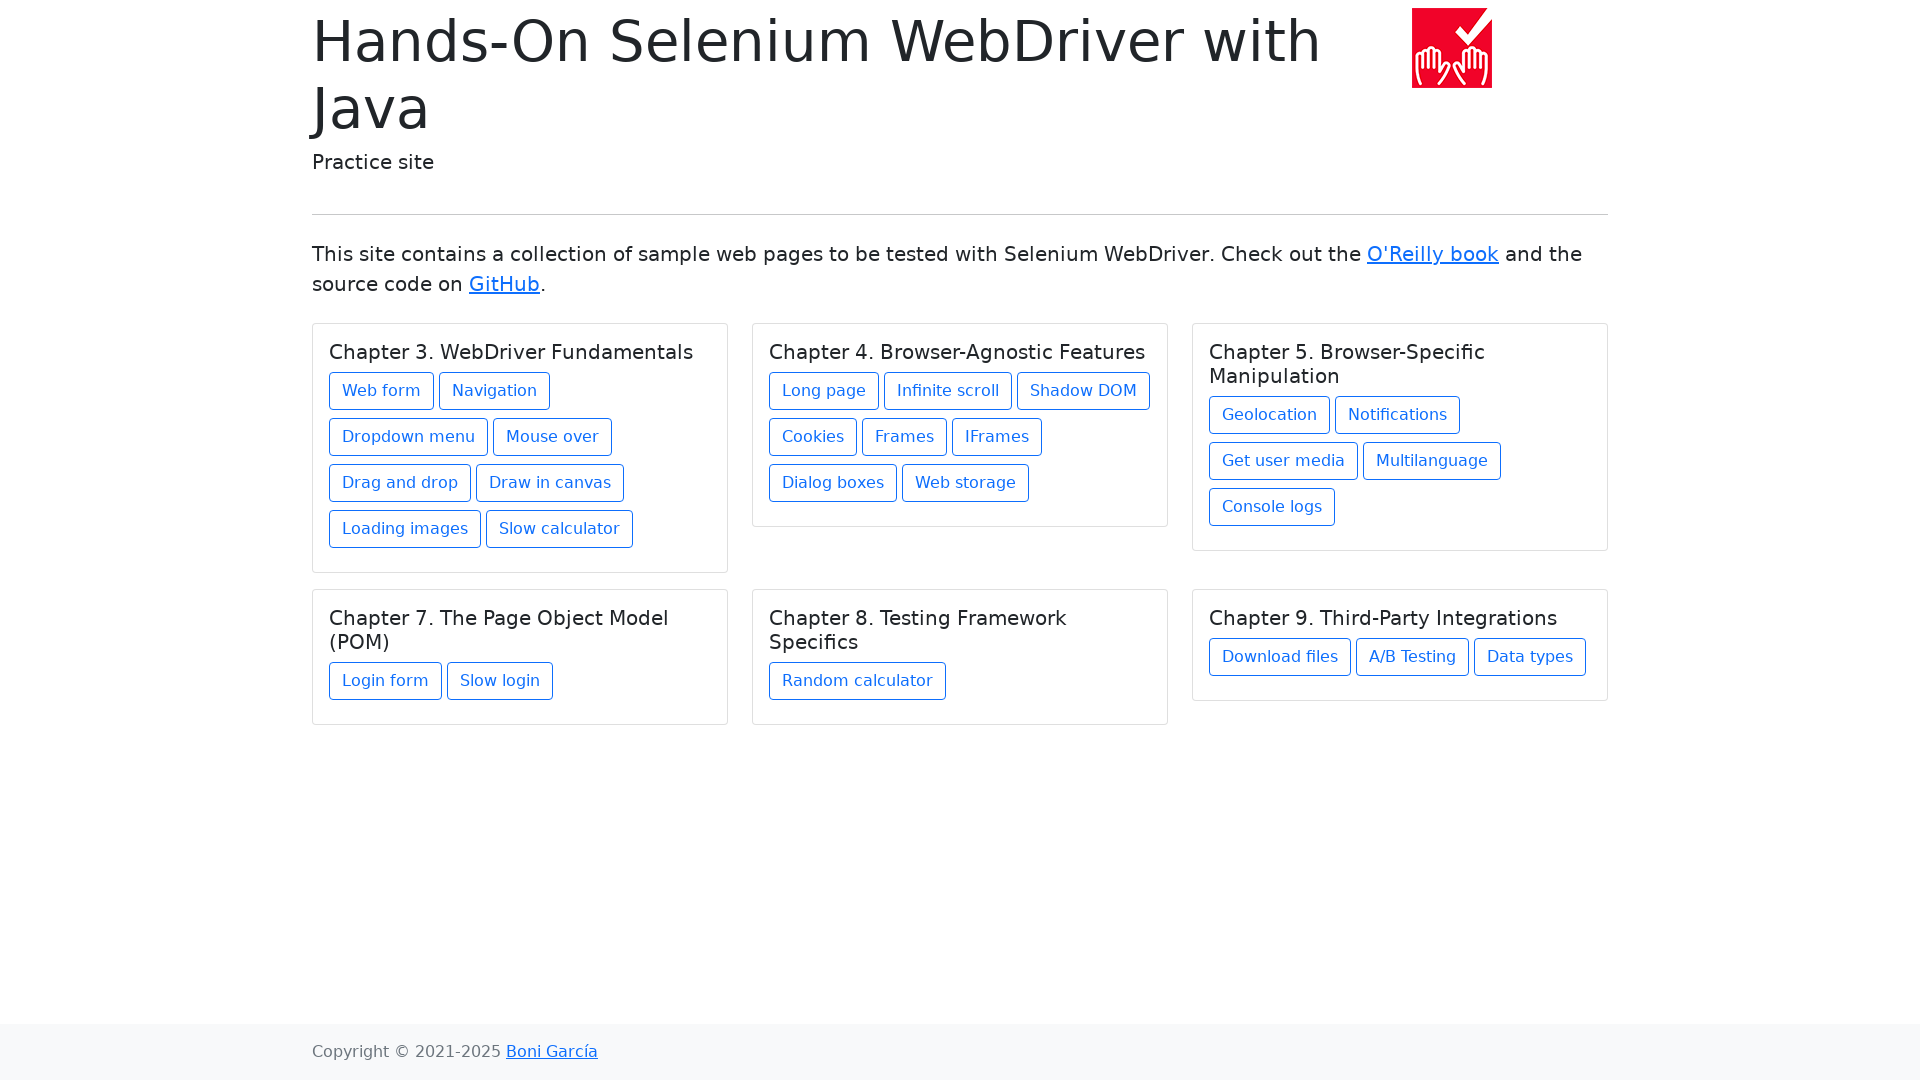

Retrieved maximized viewport size
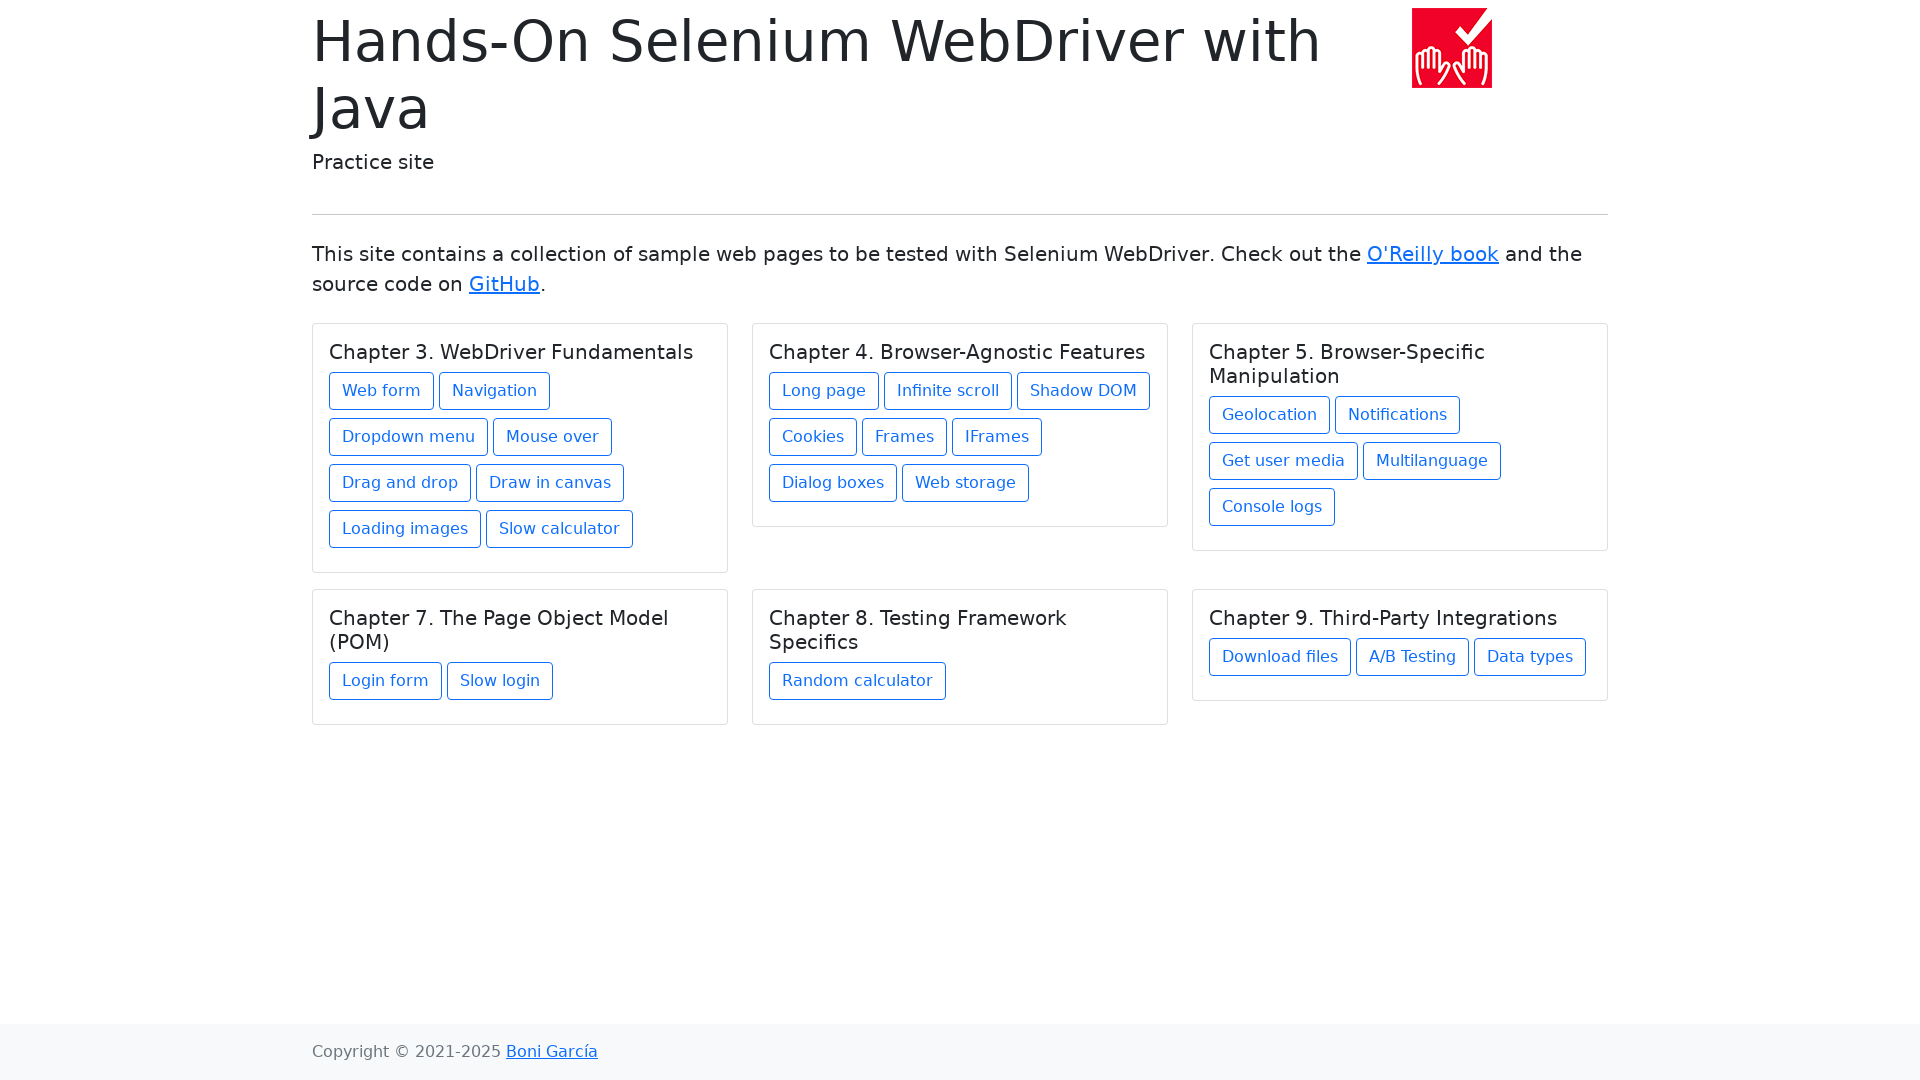

Verified that initial and maximized viewport sizes are different
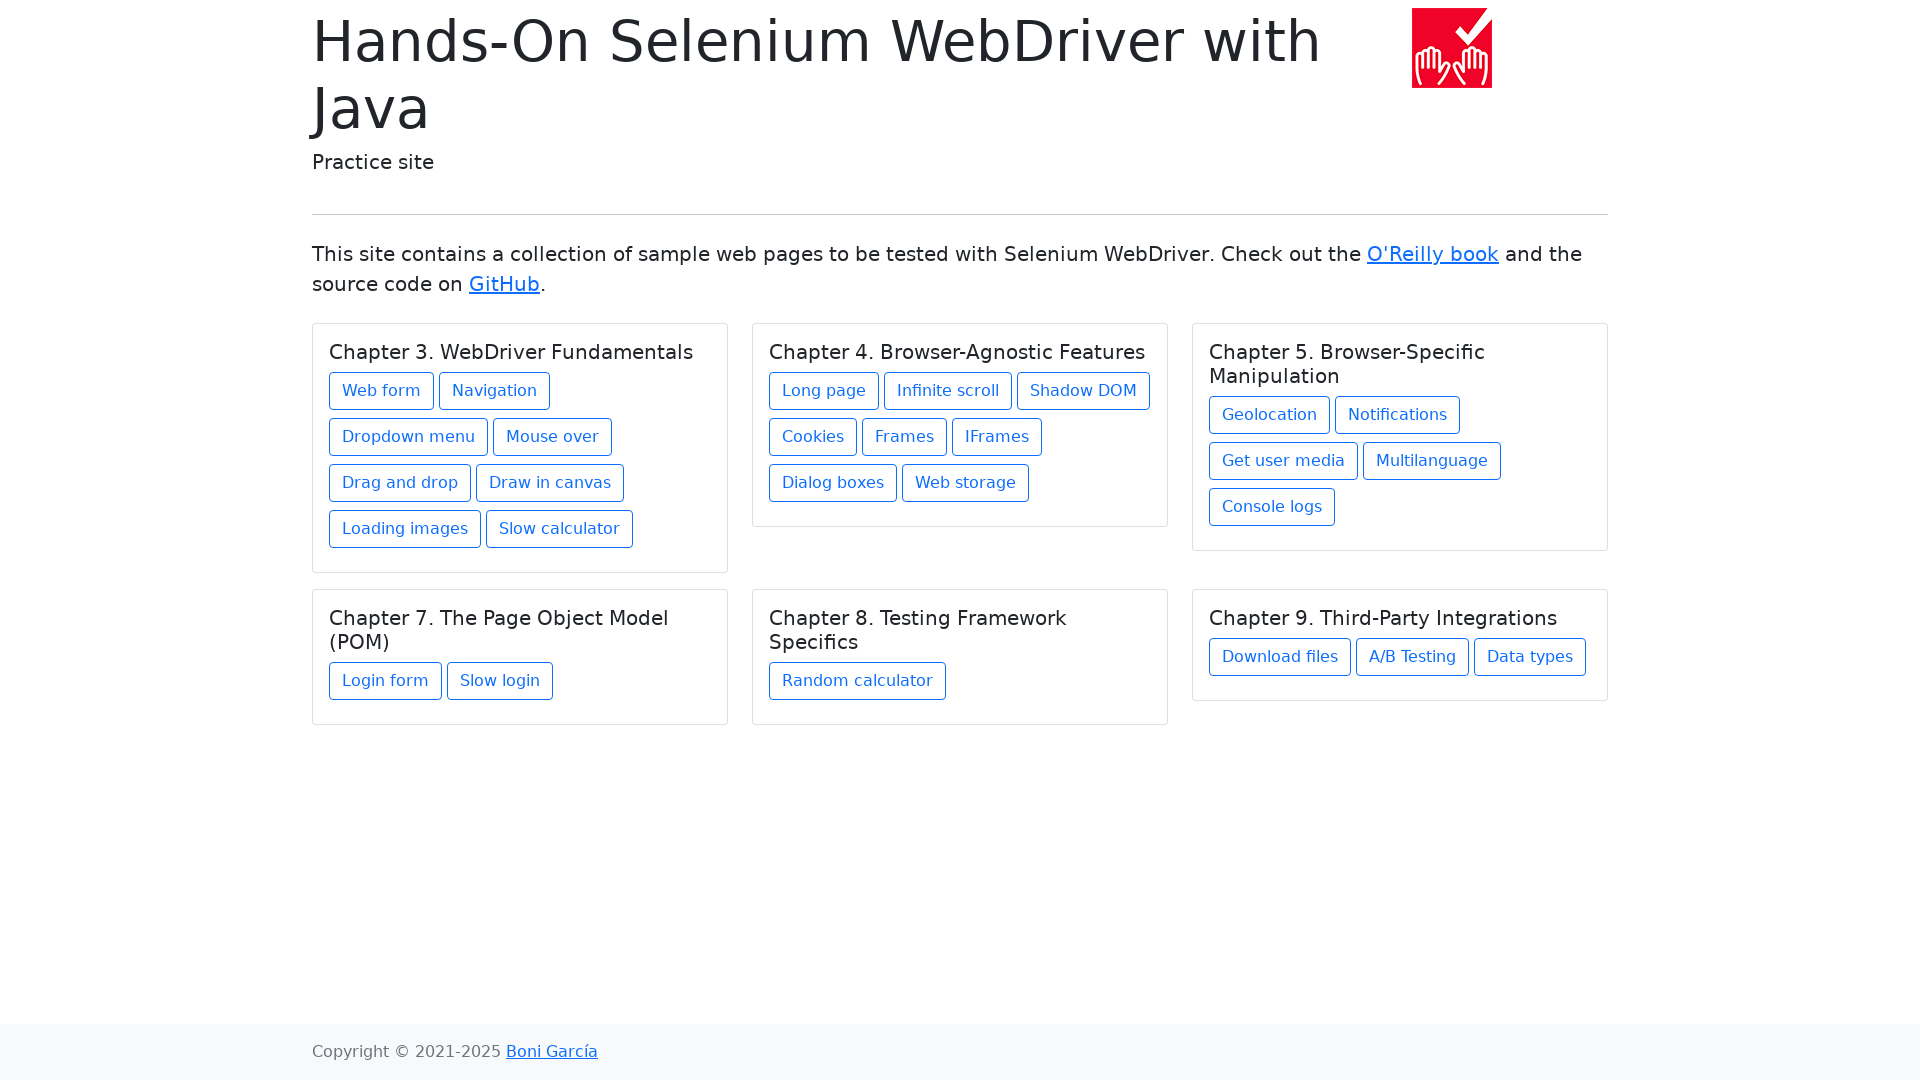

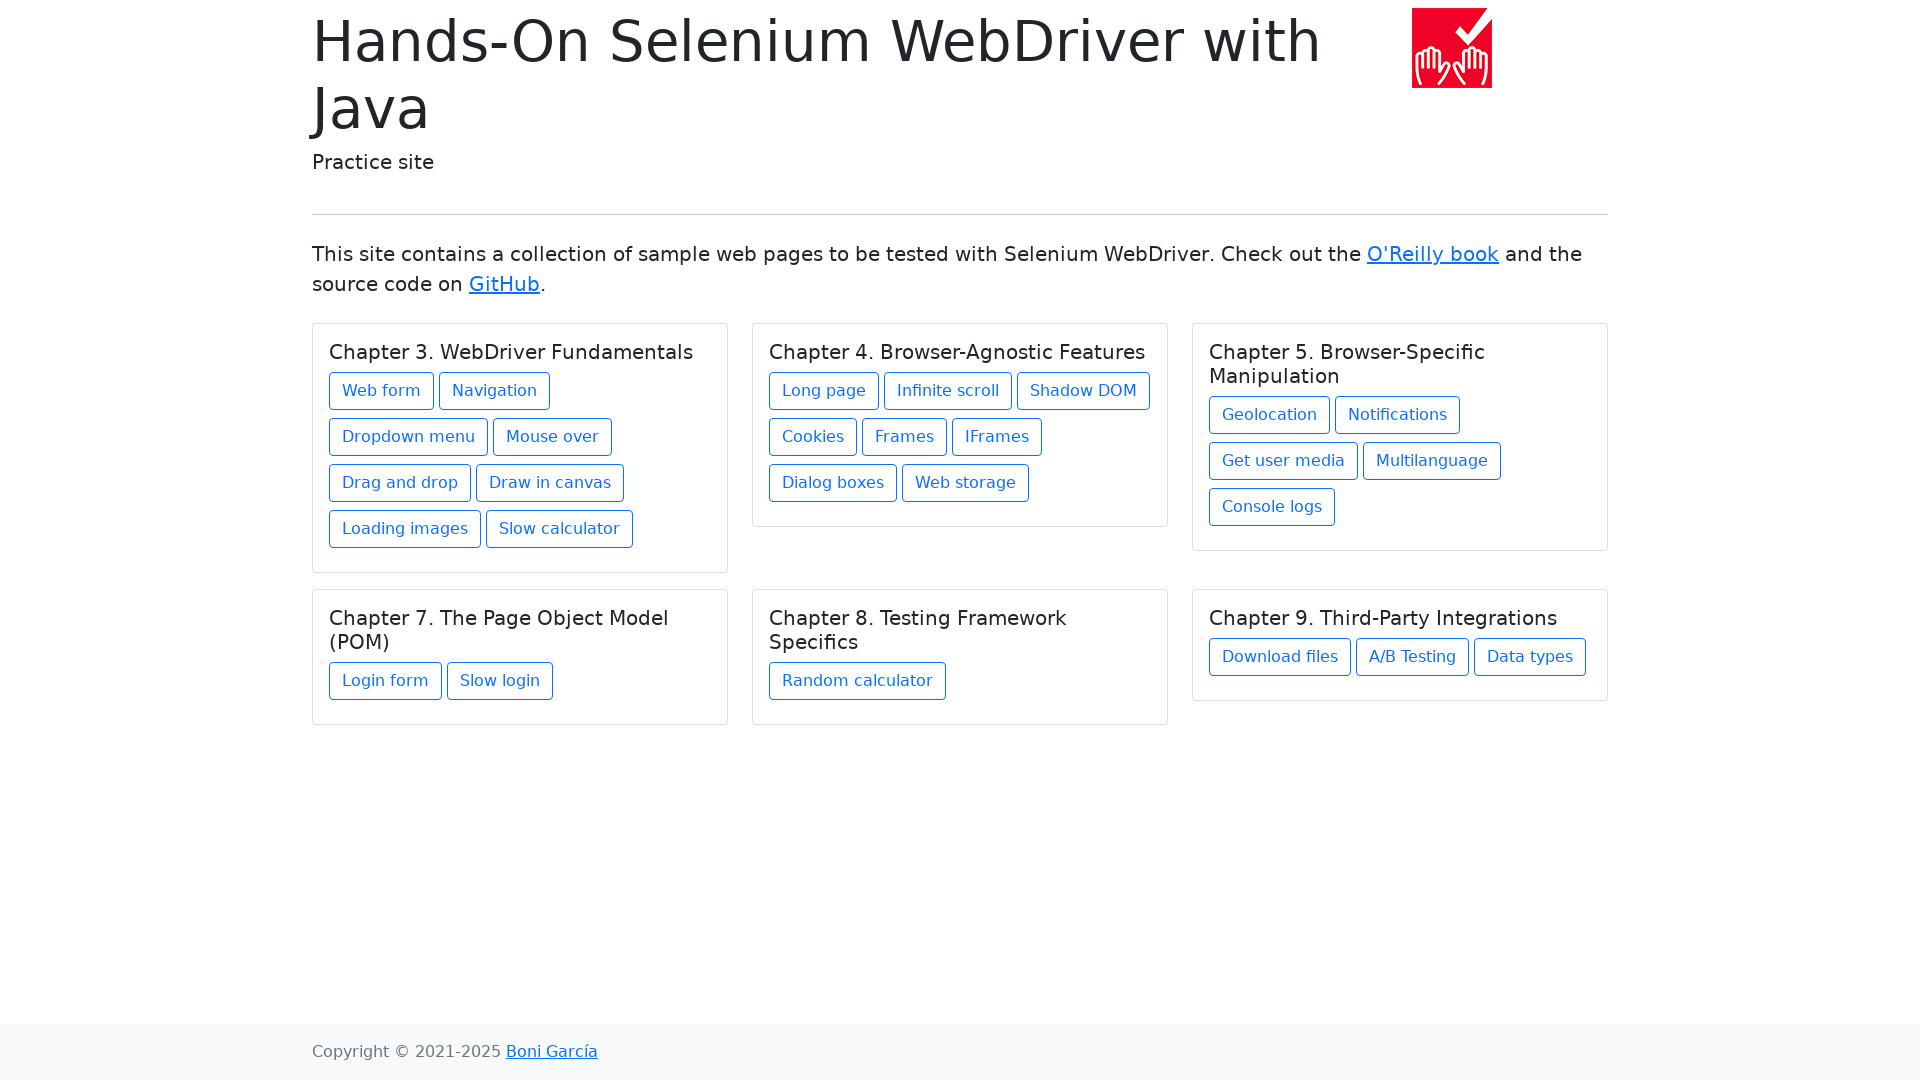